Tests double-click functionality by double-clicking a button that triggers an alert message

Starting URL: https://selenium08.blogspot.com/2019/11/double-click.html

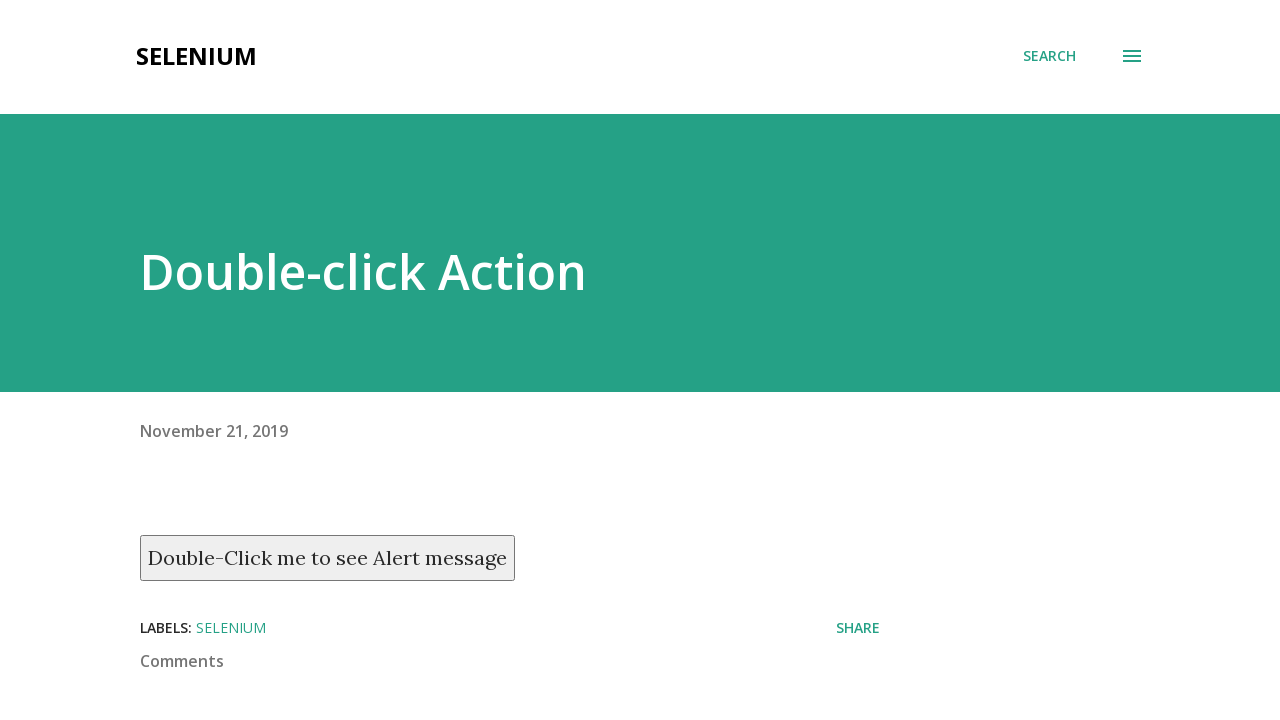

Located the double-click button
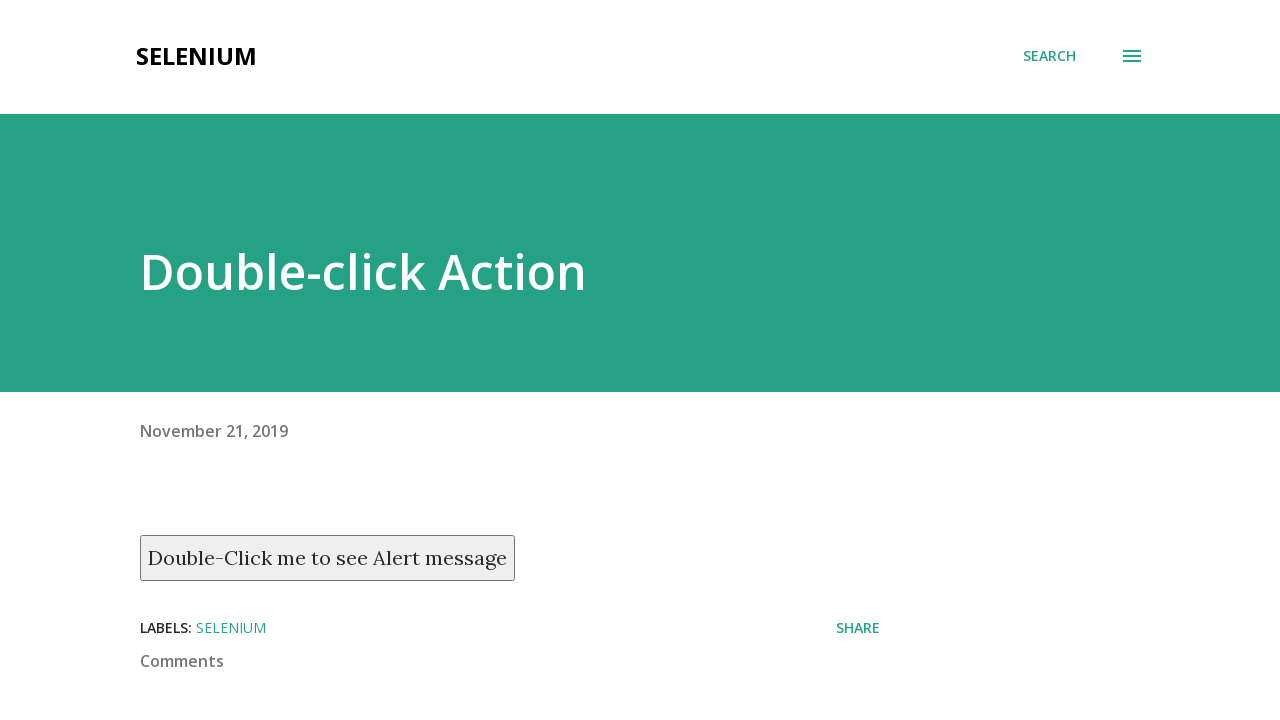

Double-clicked the button to trigger alert message at (328, 558) on xpath=//button[text()='Double-Click me to see Alert message']
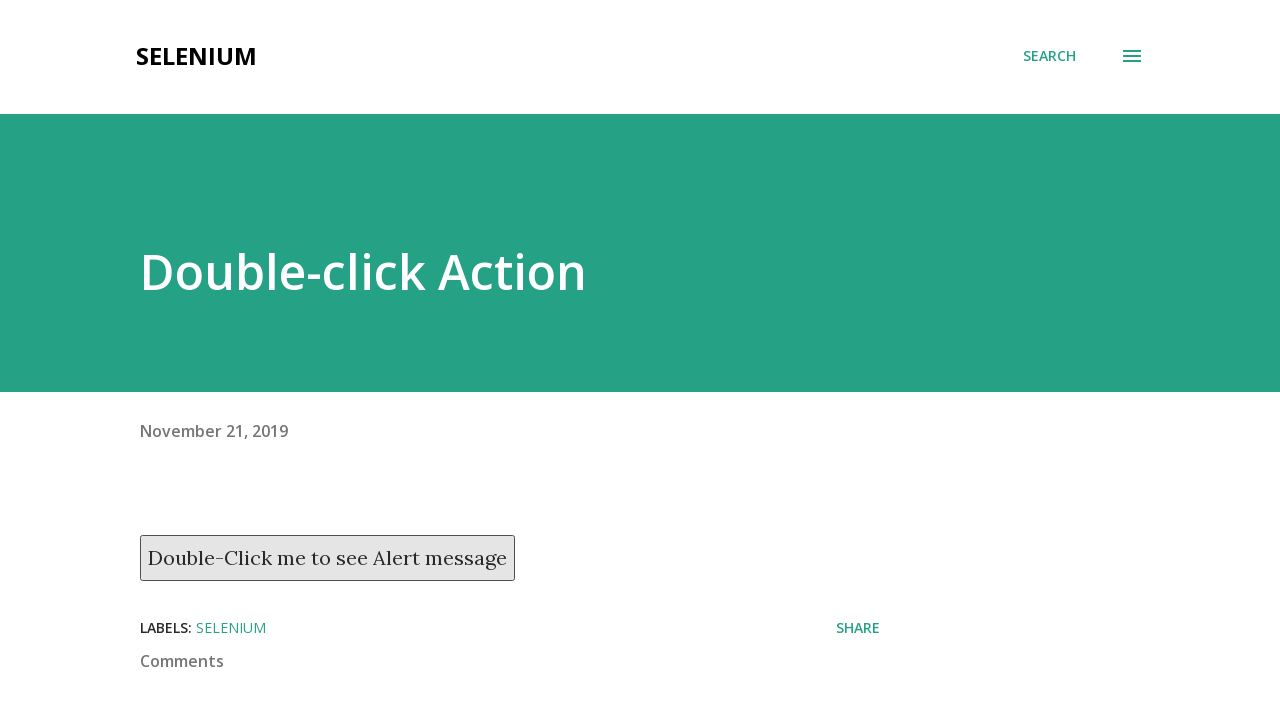

Set up dialog handler to accept alert message
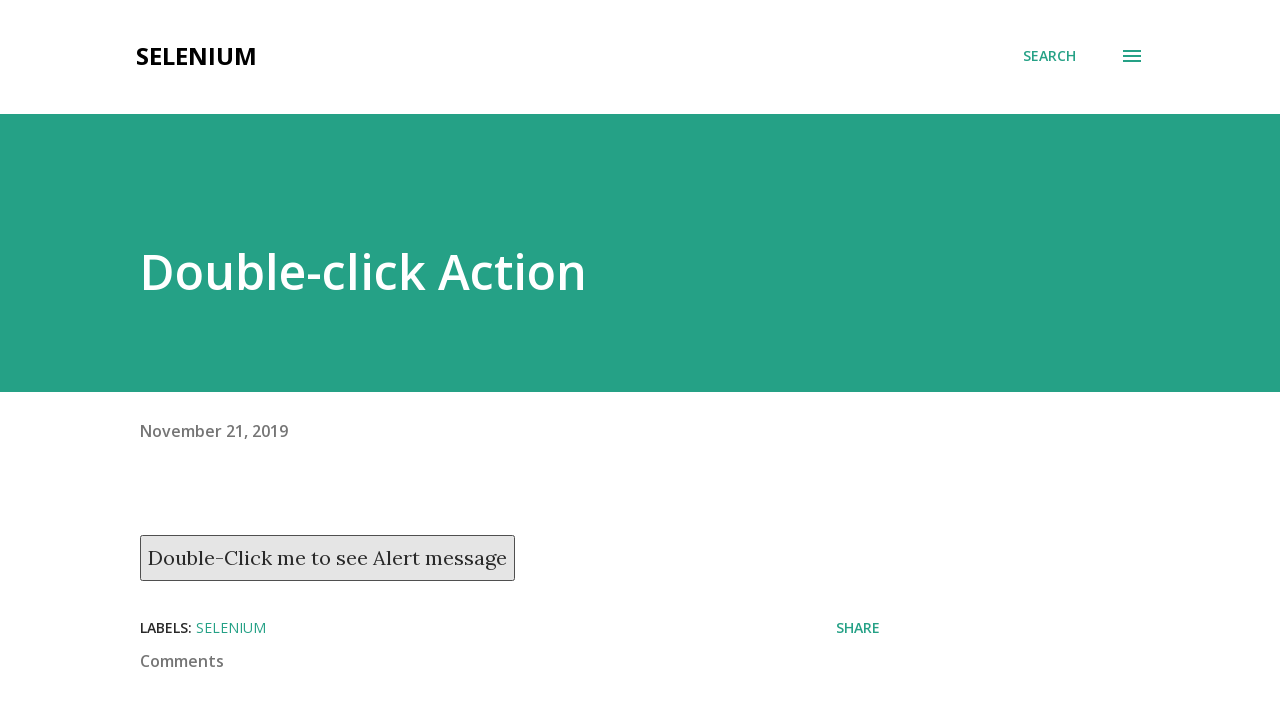

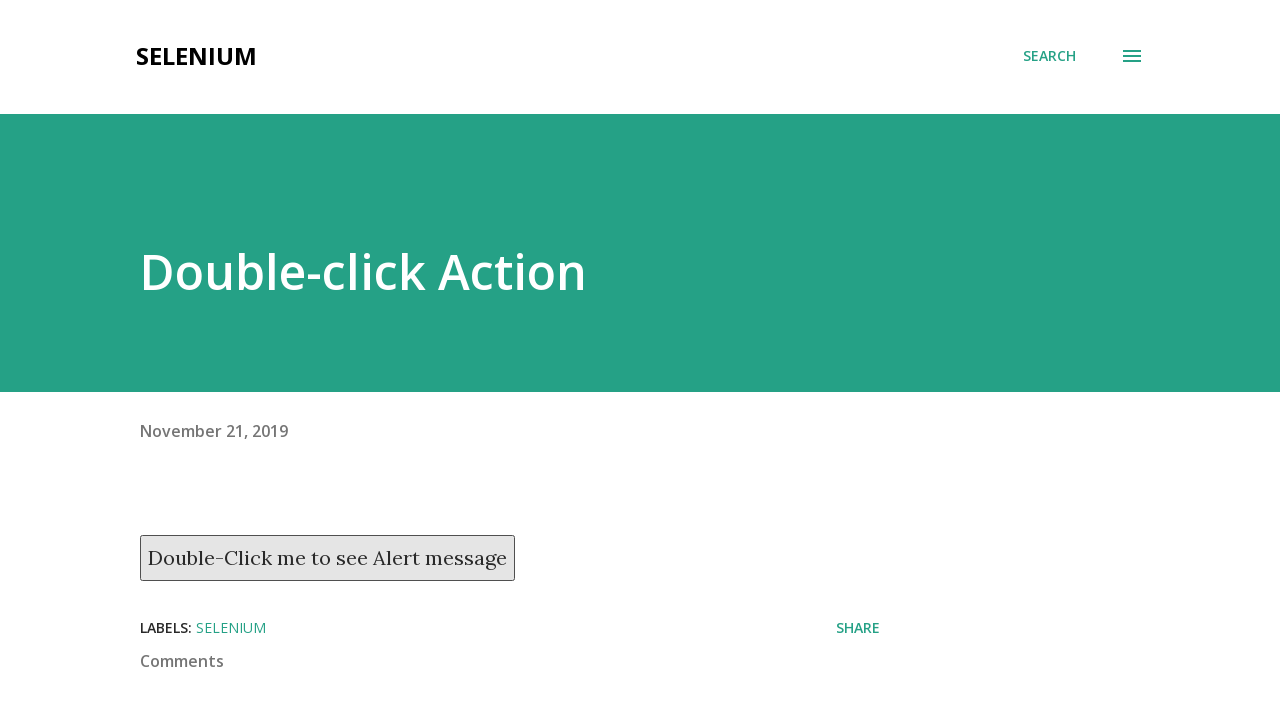